Tests that the text input field is cleared after adding a todo item

Starting URL: https://demo.playwright.dev/todomvc

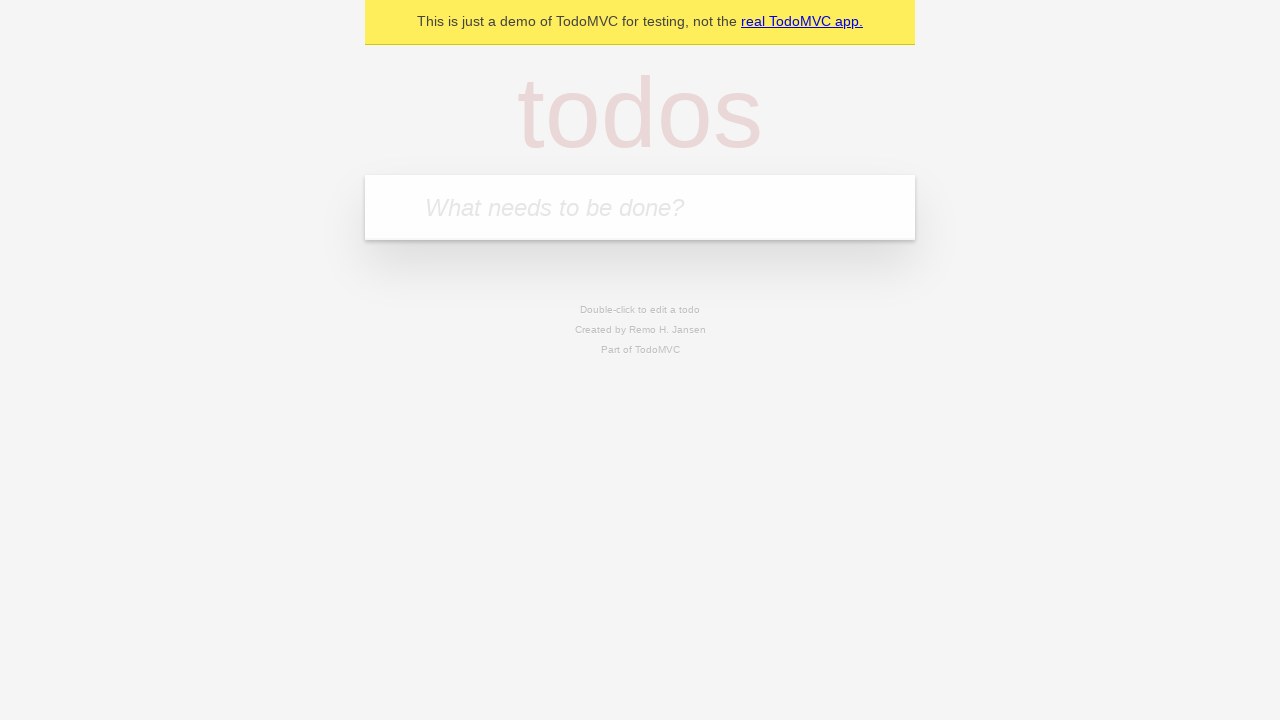

Filled text input field with 'buy some cheese' on internal:attr=[placeholder="What needs to be done?"i]
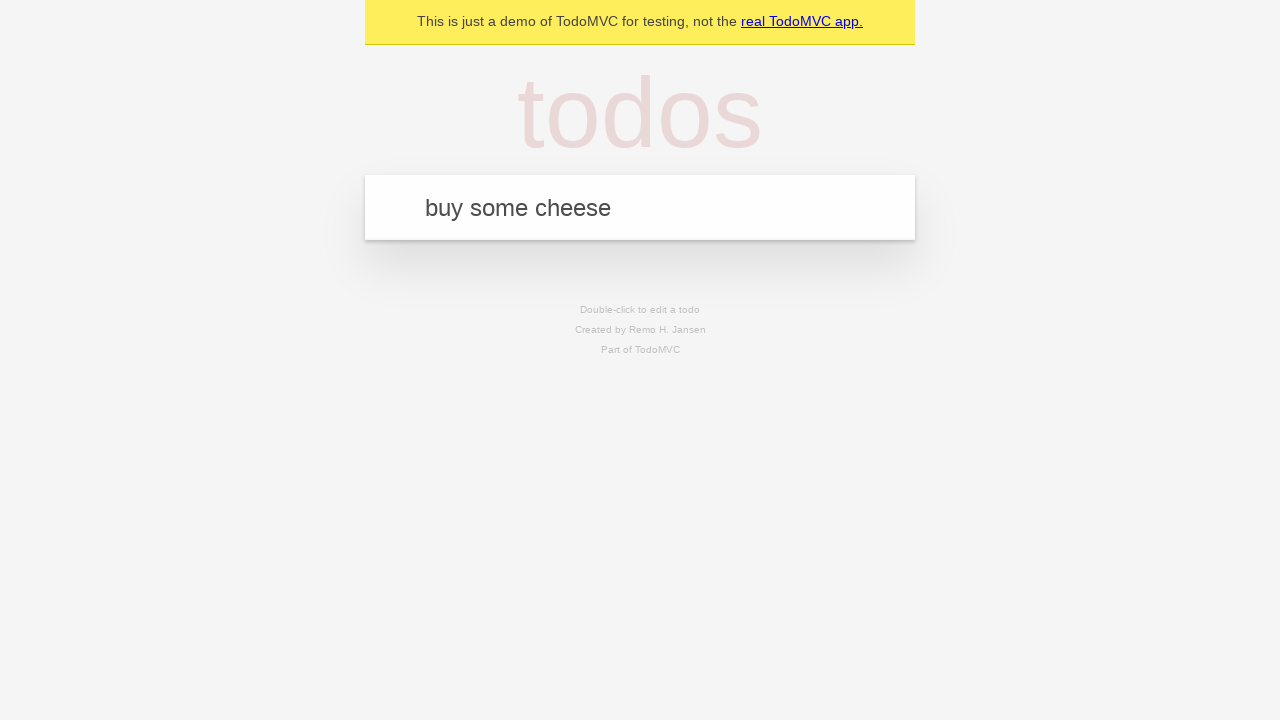

Pressed Enter to add the todo item on internal:attr=[placeholder="What needs to be done?"i]
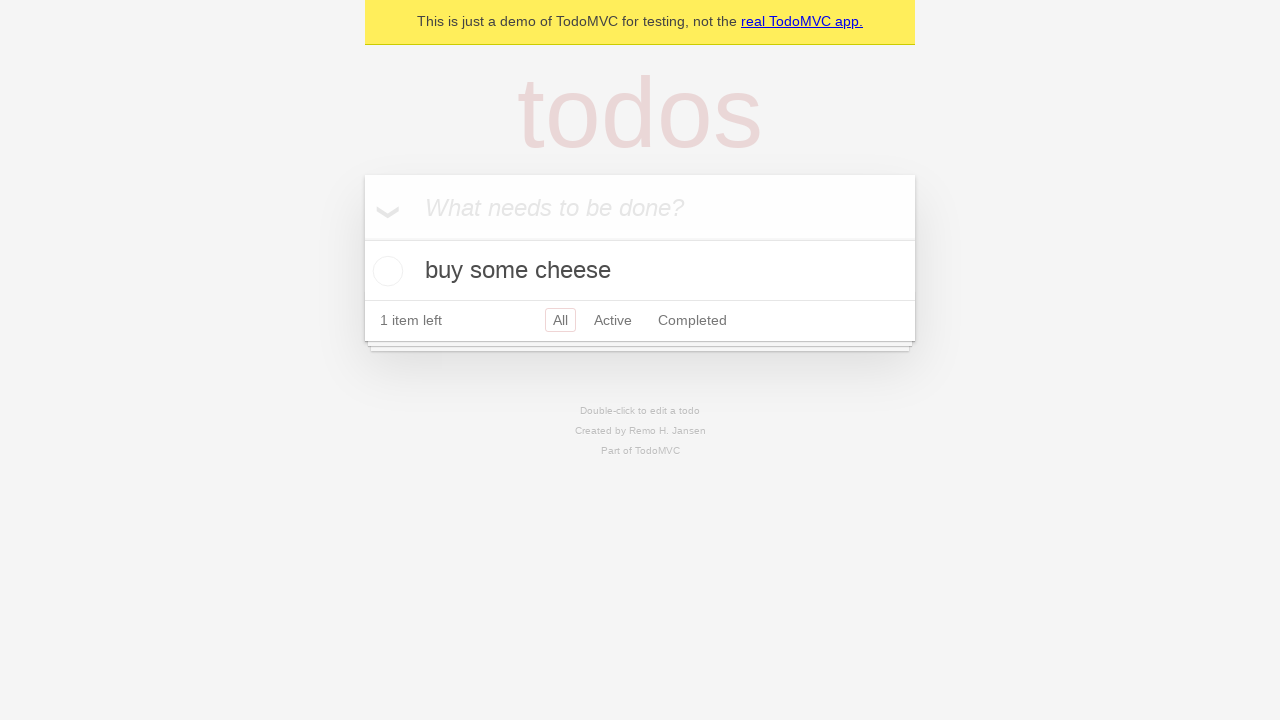

Todo item appeared in the list
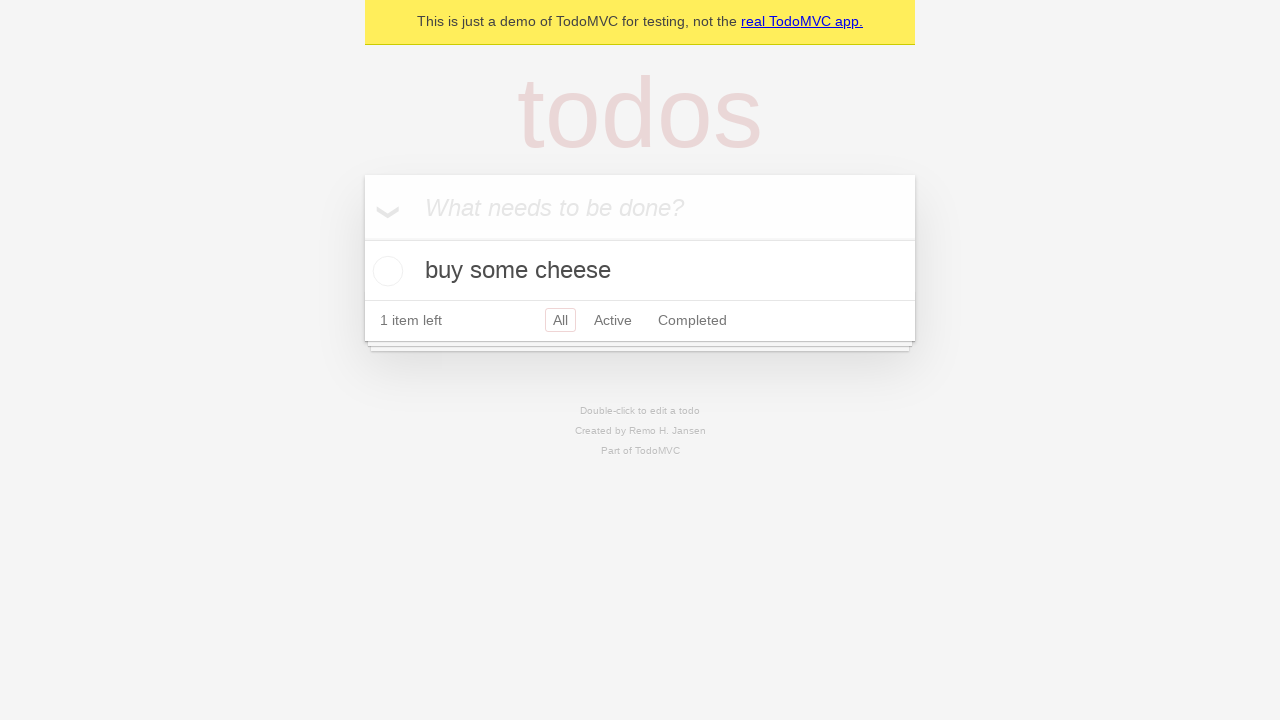

Verified that text input field was cleared after adding item
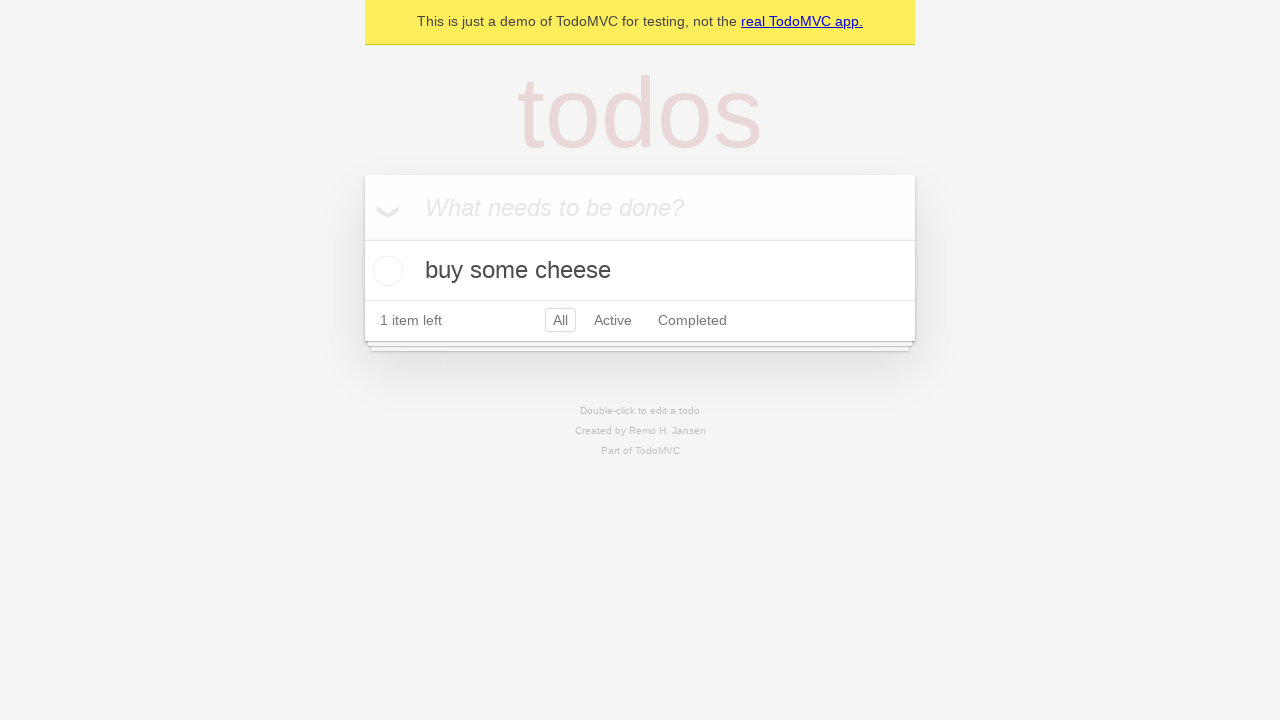

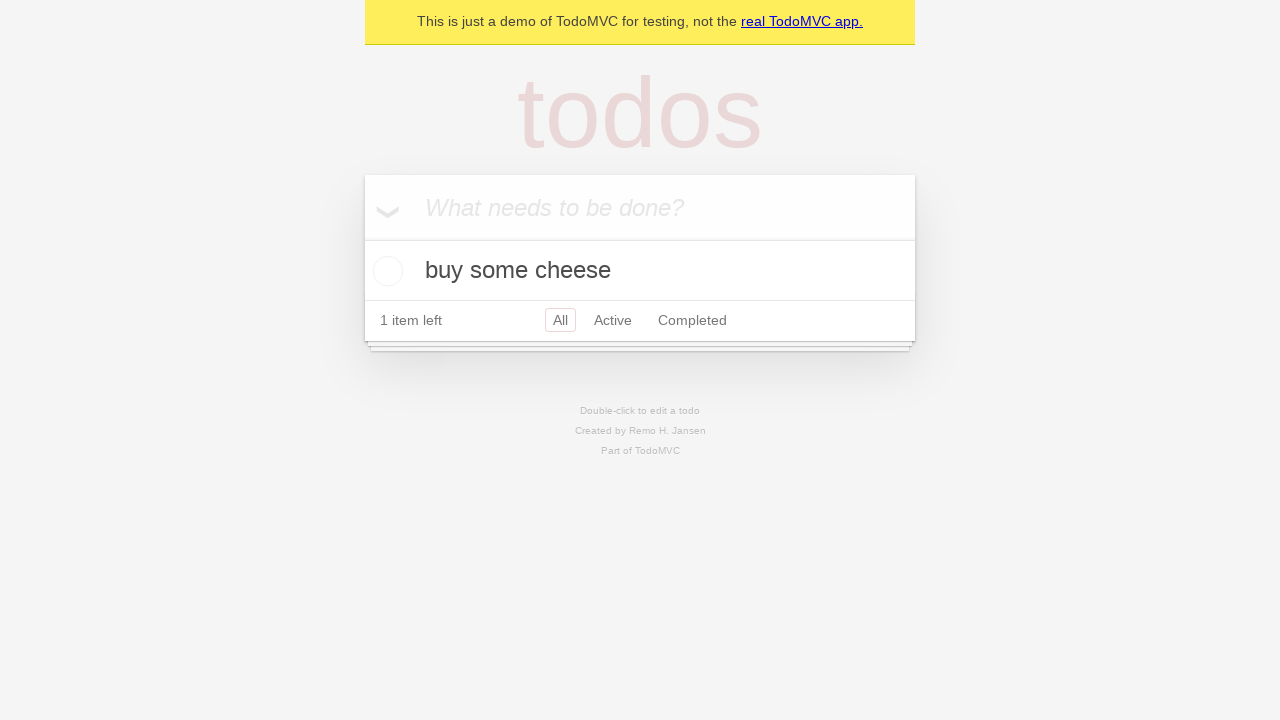